Tests that the Clear completed button displays the correct text after completing an item

Starting URL: https://demo.playwright.dev/todomvc

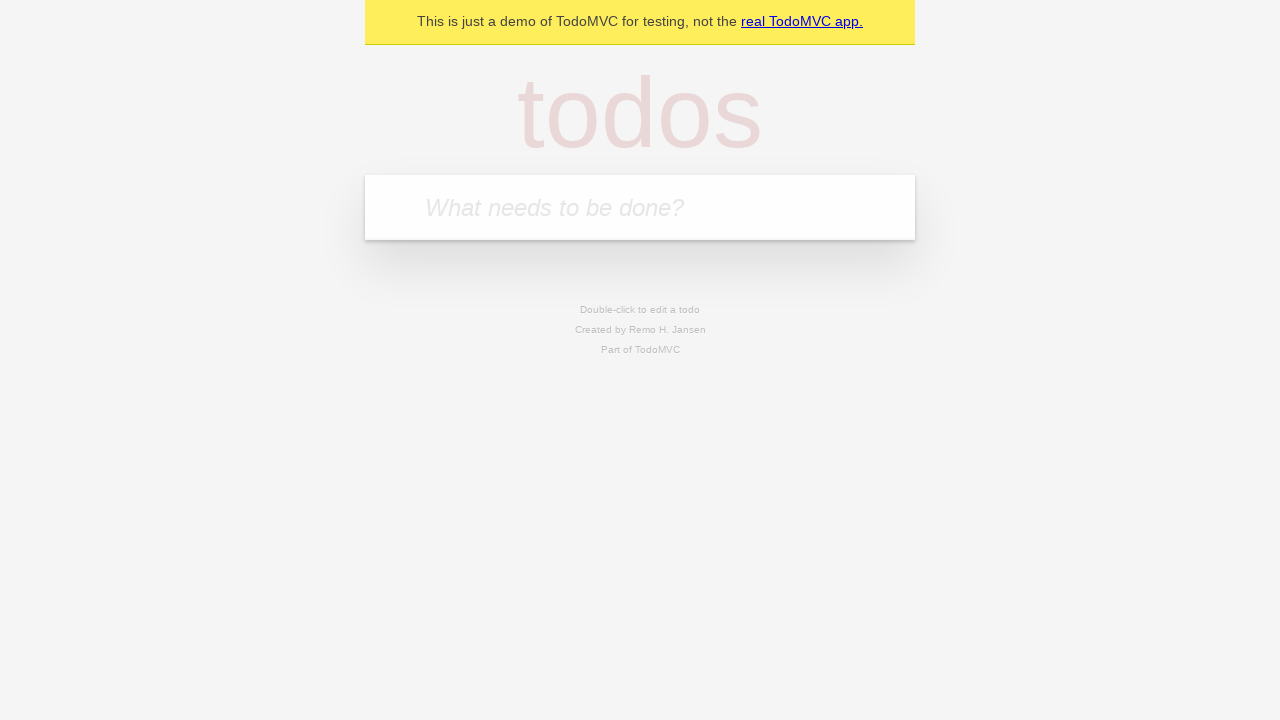

Filled todo input with 'buy some cheese' on internal:attr=[placeholder="What needs to be done?"i]
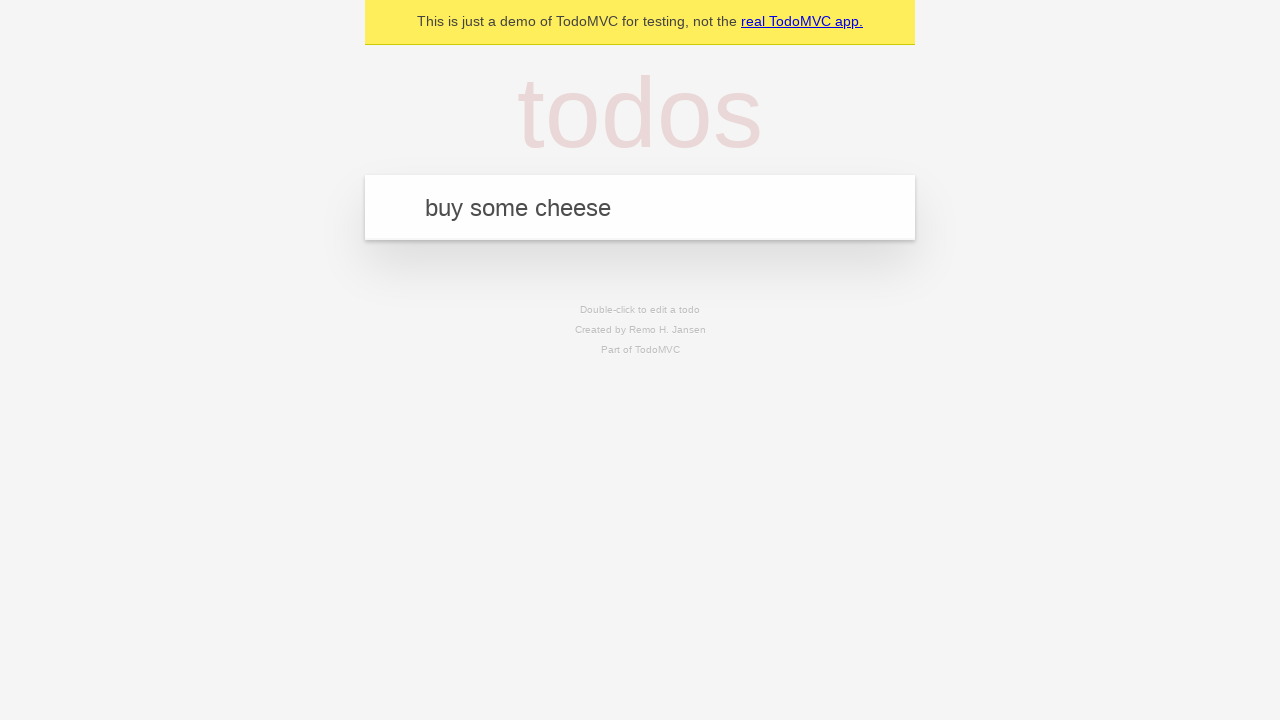

Pressed Enter to add todo 'buy some cheese' on internal:attr=[placeholder="What needs to be done?"i]
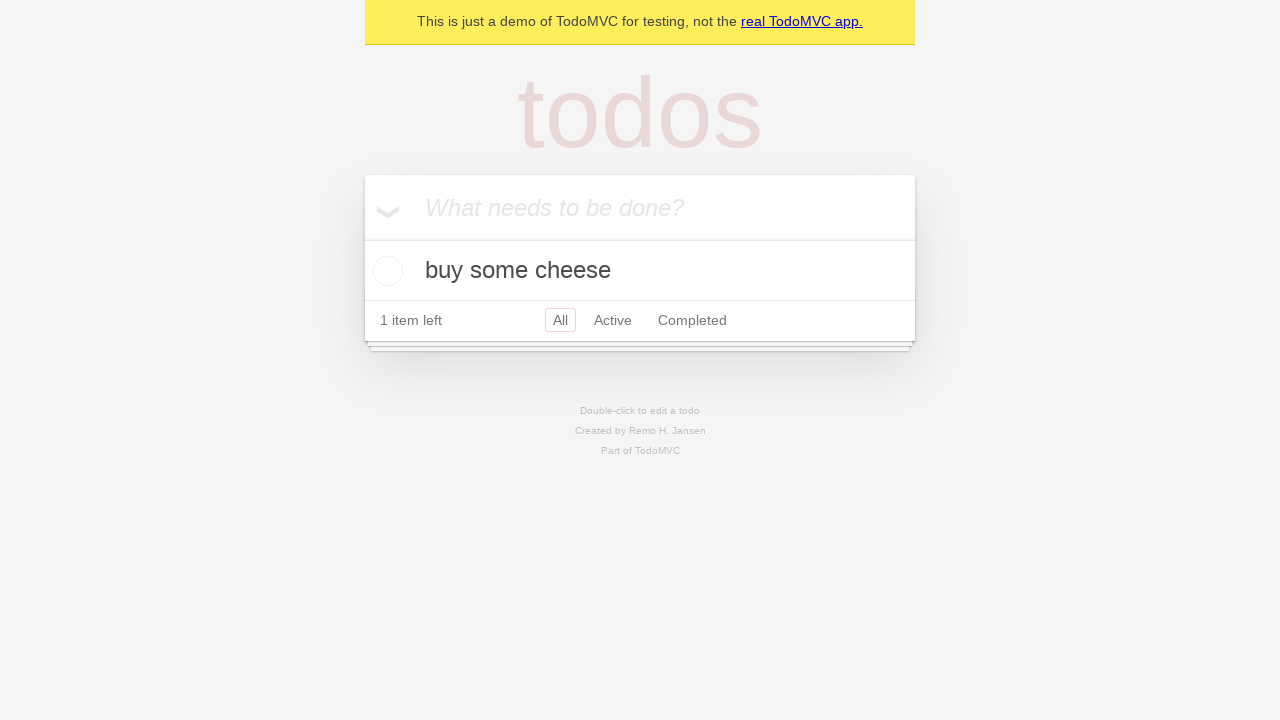

Filled todo input with 'feed the cat' on internal:attr=[placeholder="What needs to be done?"i]
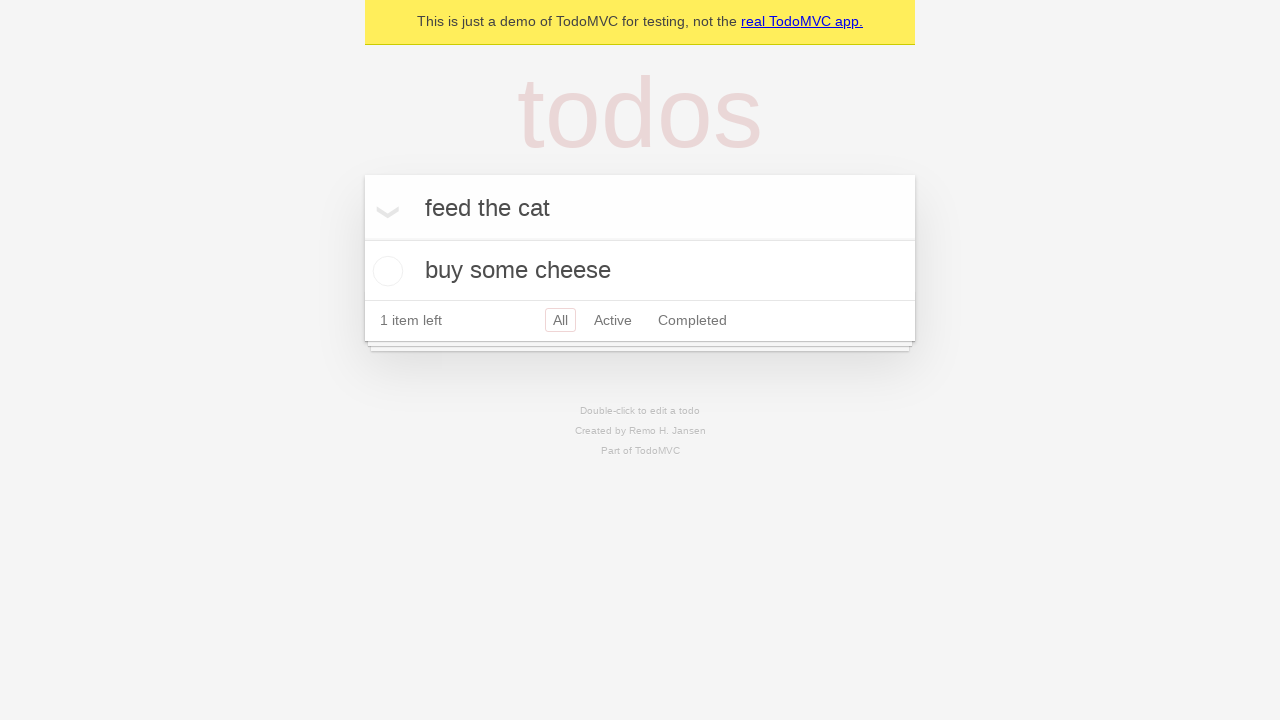

Pressed Enter to add todo 'feed the cat' on internal:attr=[placeholder="What needs to be done?"i]
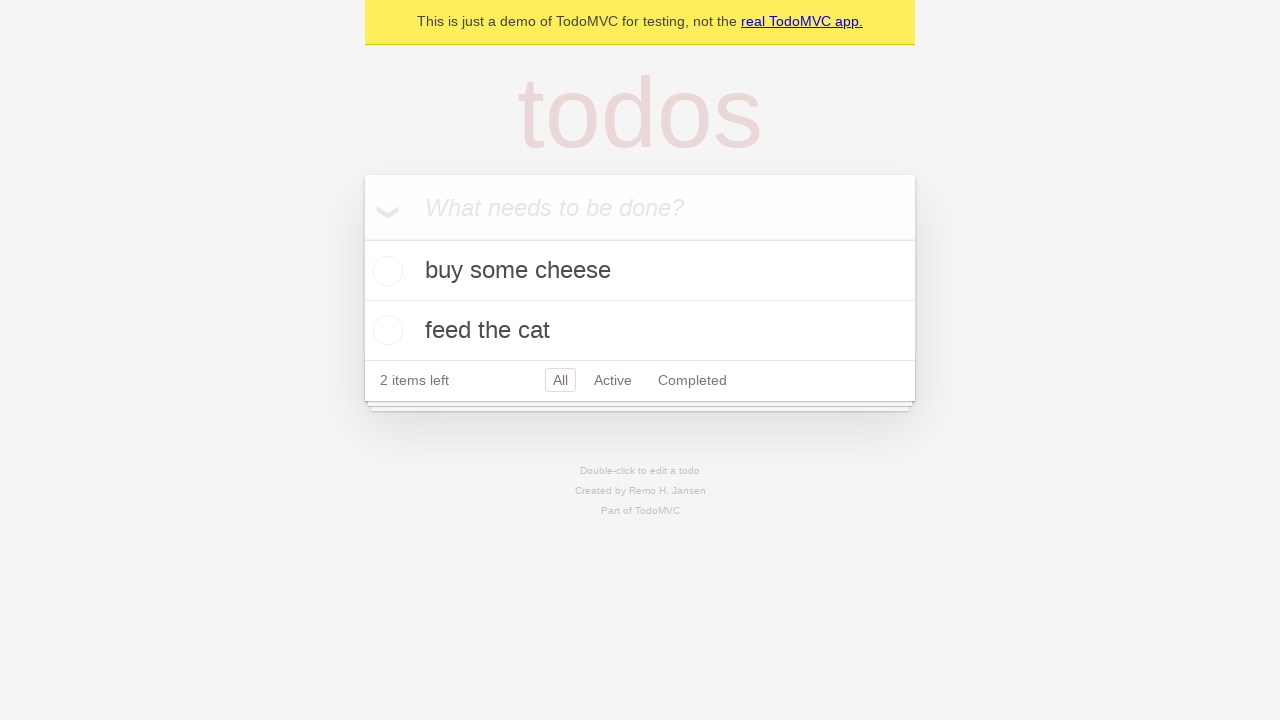

Filled todo input with 'book a doctors appointment' on internal:attr=[placeholder="What needs to be done?"i]
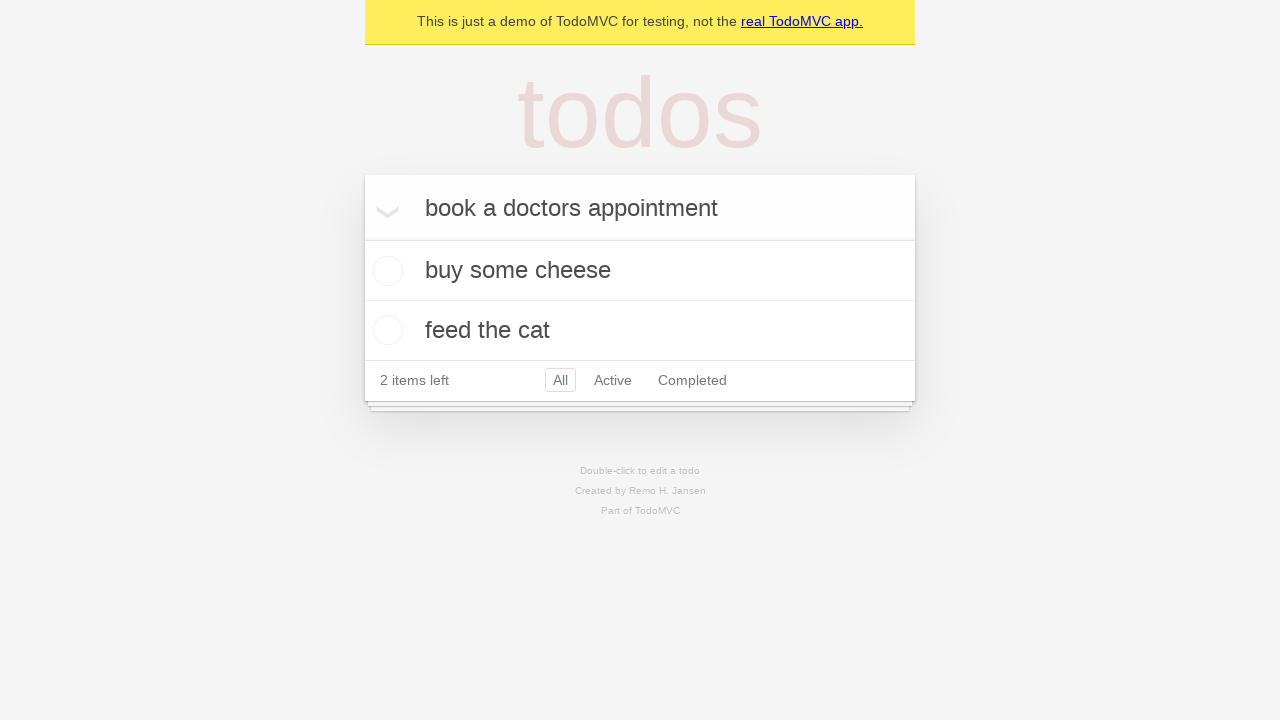

Pressed Enter to add todo 'book a doctors appointment' on internal:attr=[placeholder="What needs to be done?"i]
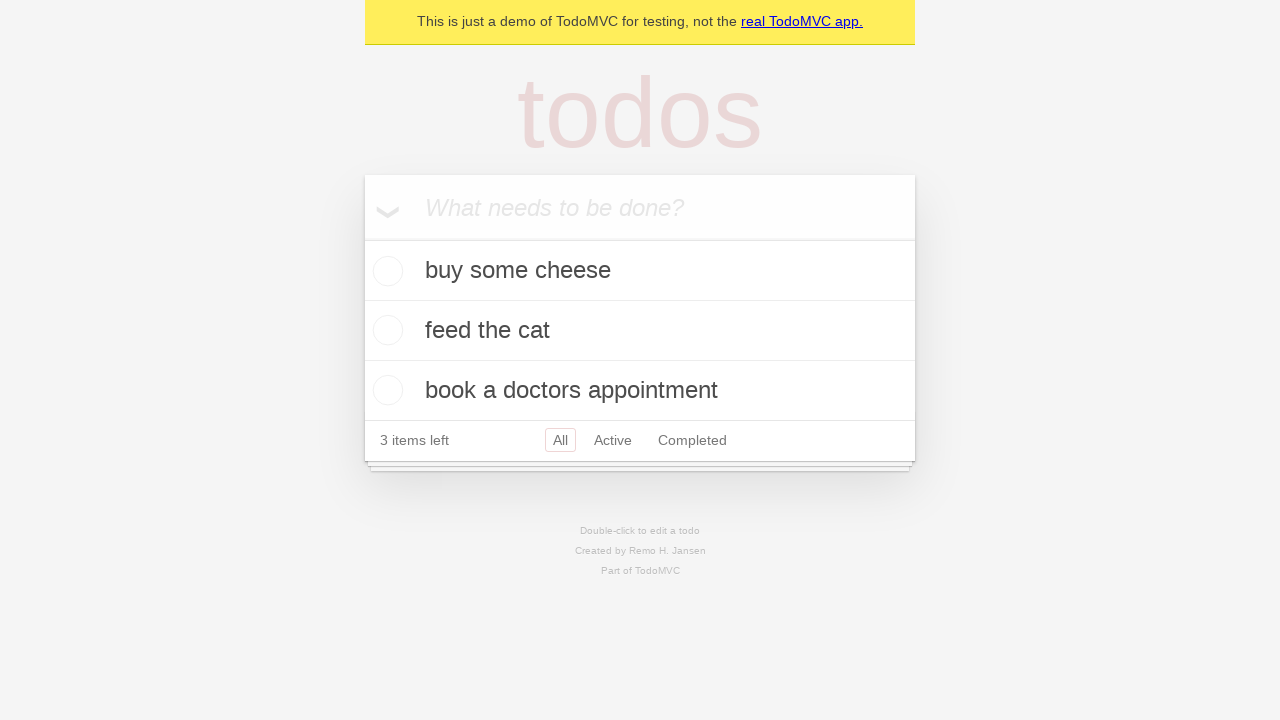

Checked the first todo item as completed at (385, 271) on .todo-list li .toggle >> nth=0
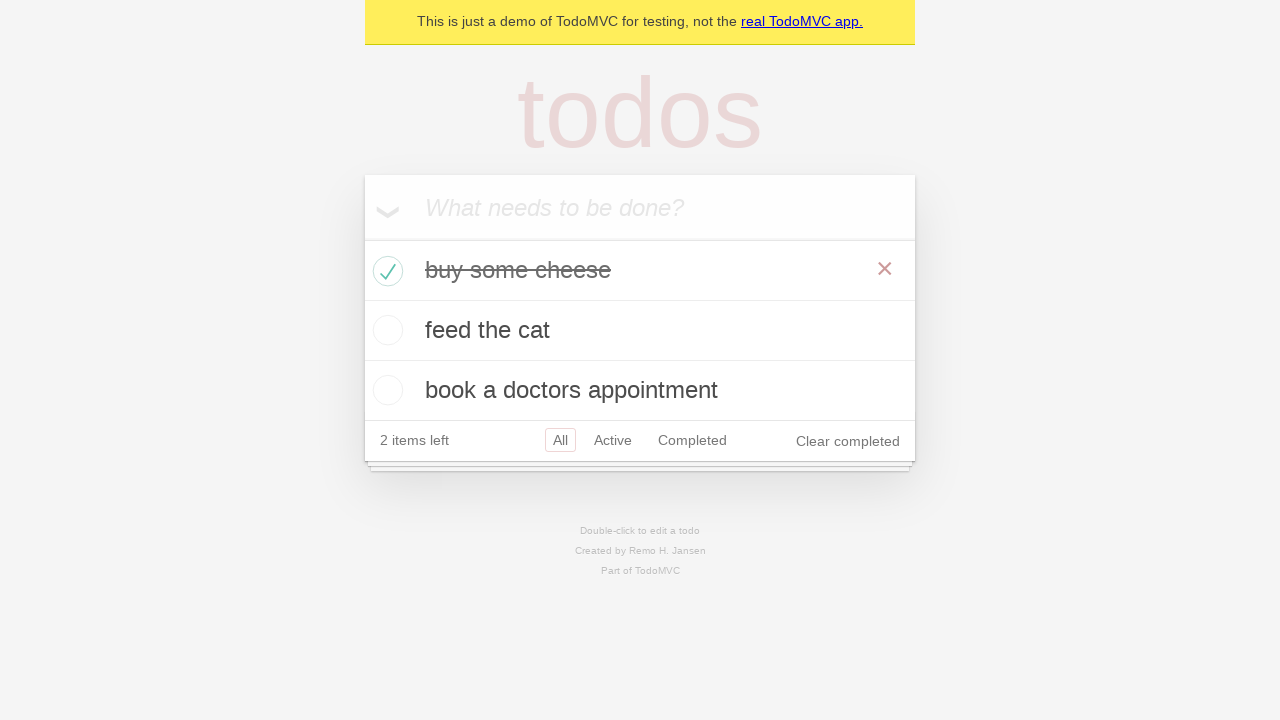

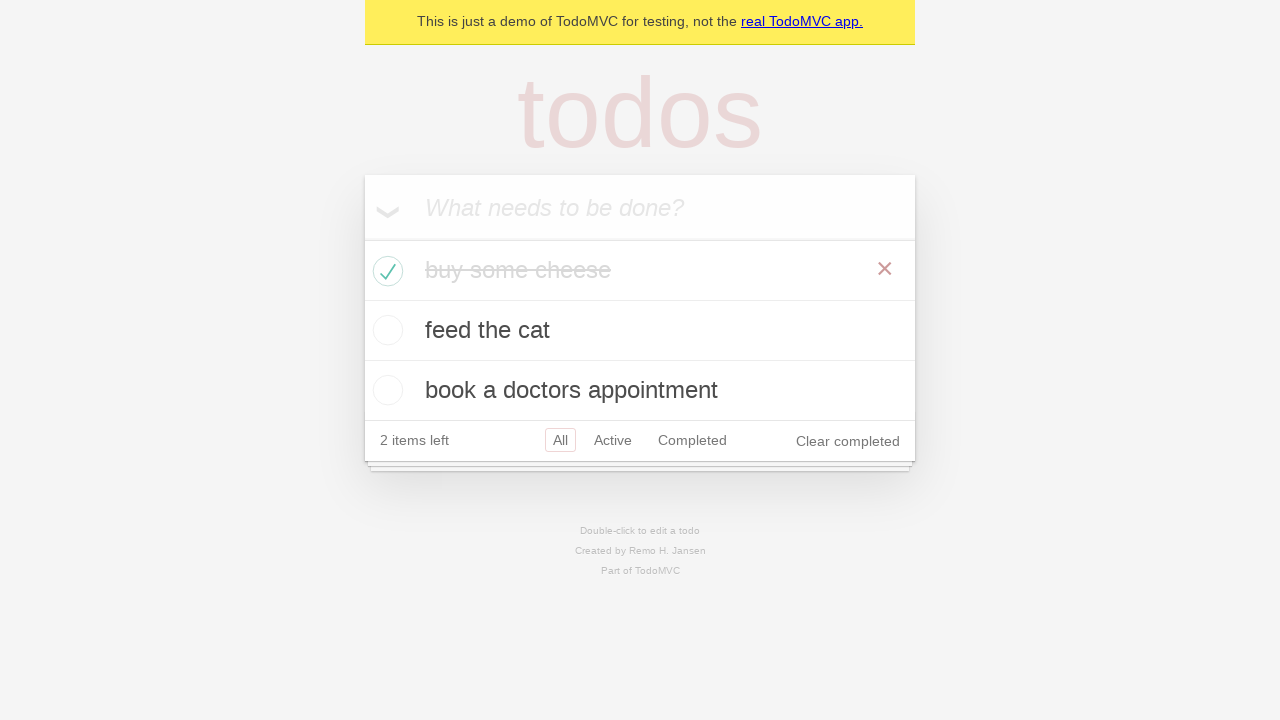